Tests drag and drop functionality by dragging a ball element to two different drop zones and verifying the drops

Starting URL: https://training-support.net/webelements/drag-drop

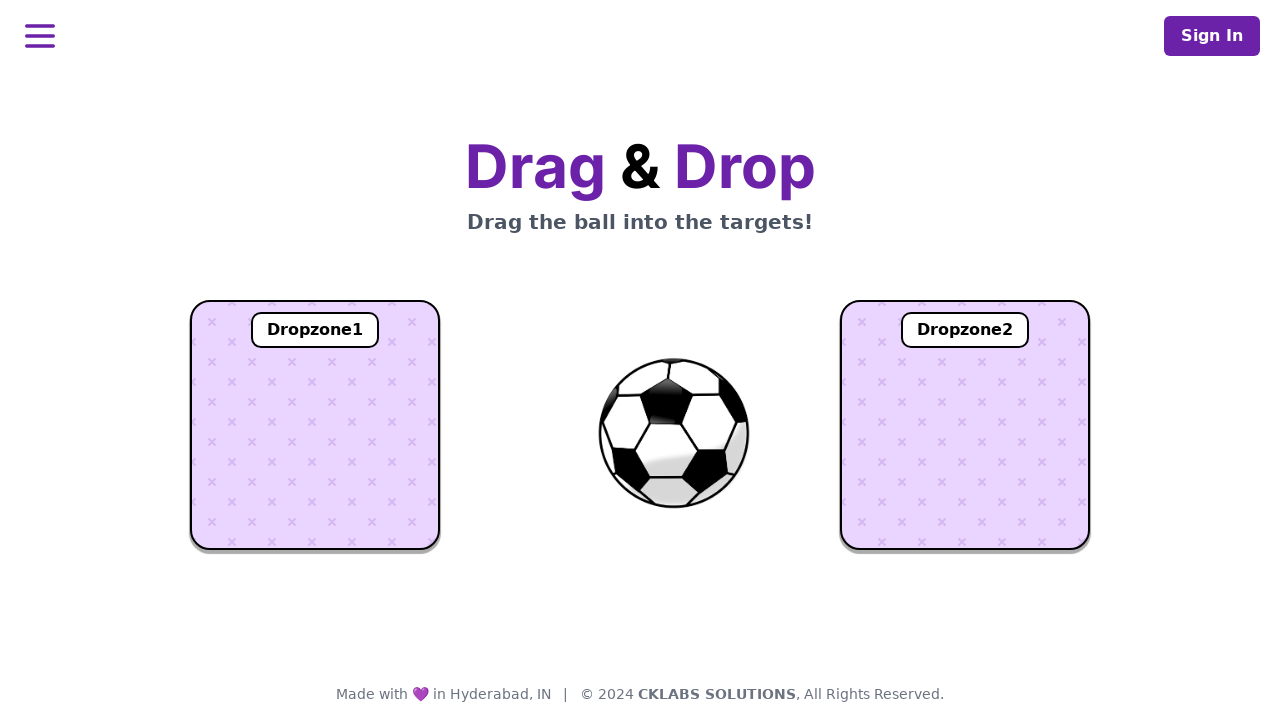

Located the draggable ball element
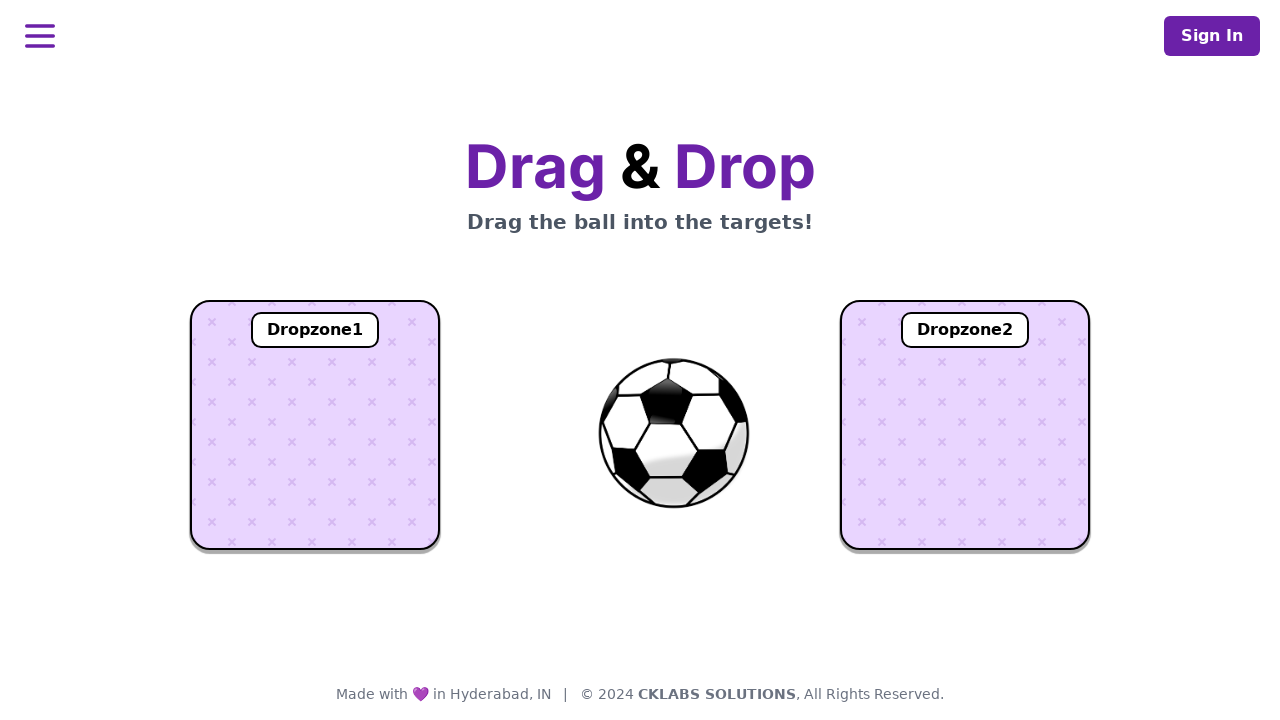

Located dropzone1 element
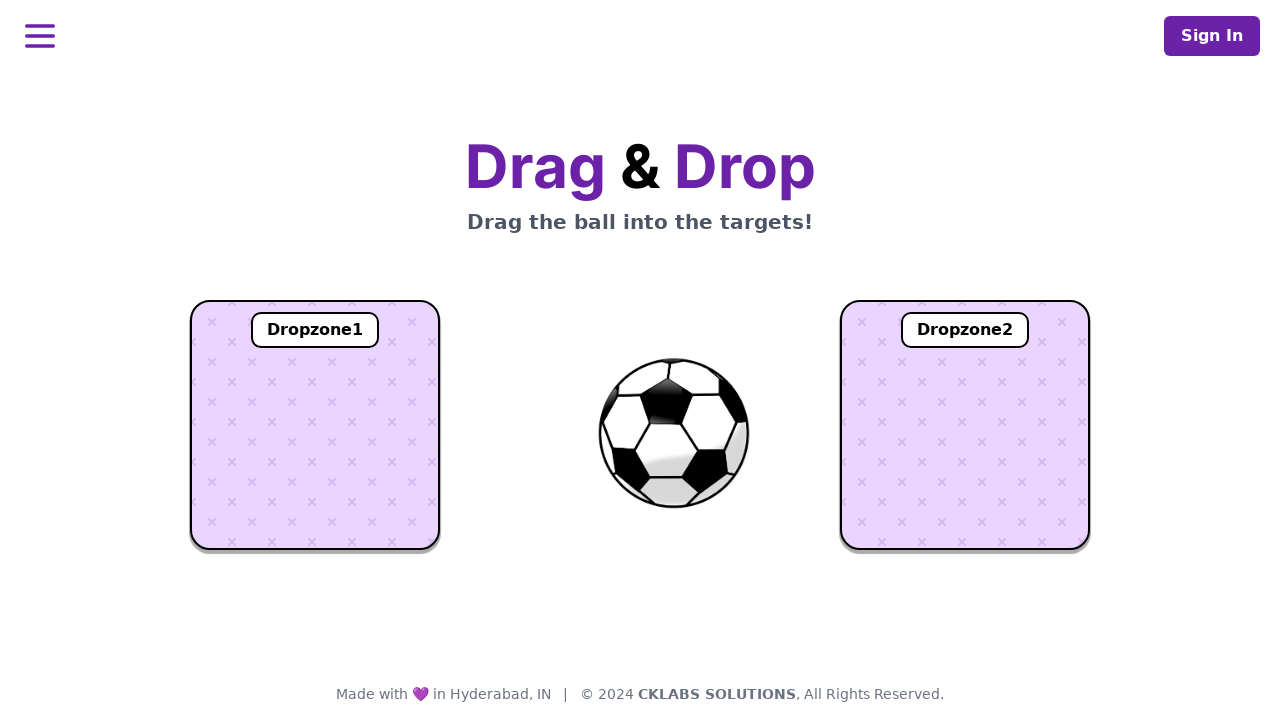

Located dropzone2 element
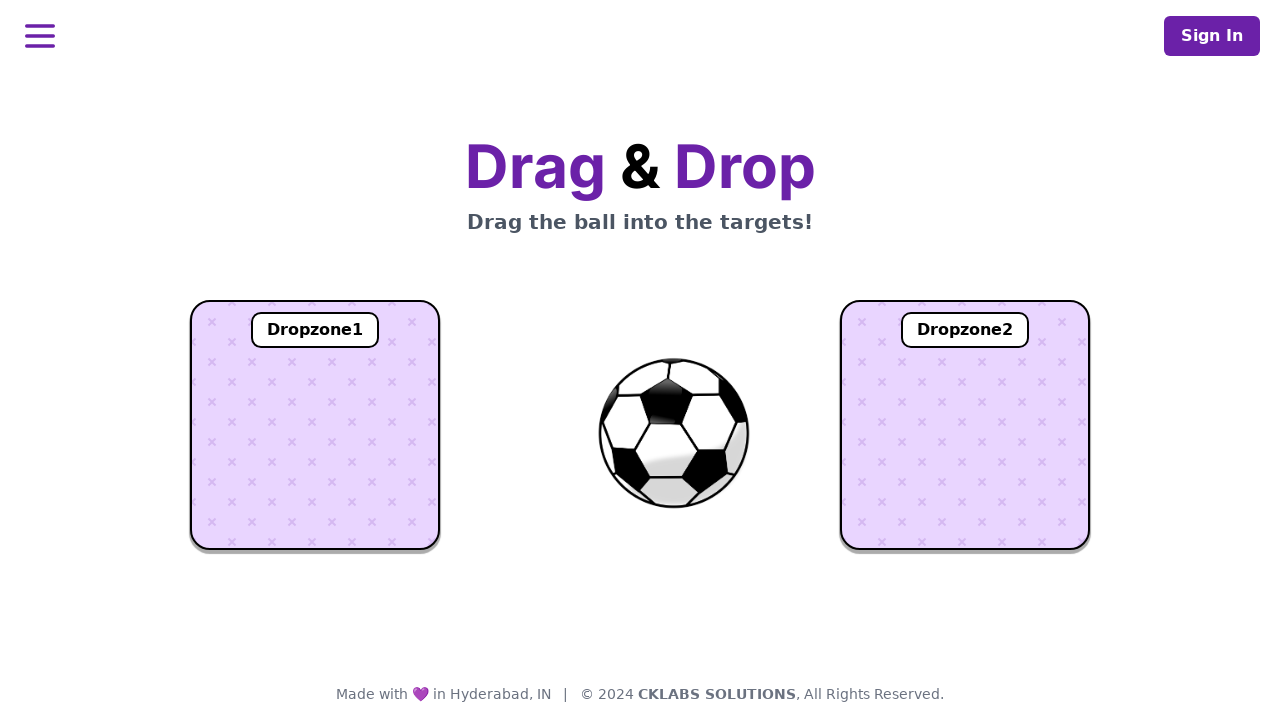

Dragged ball to dropzone1 at (315, 425)
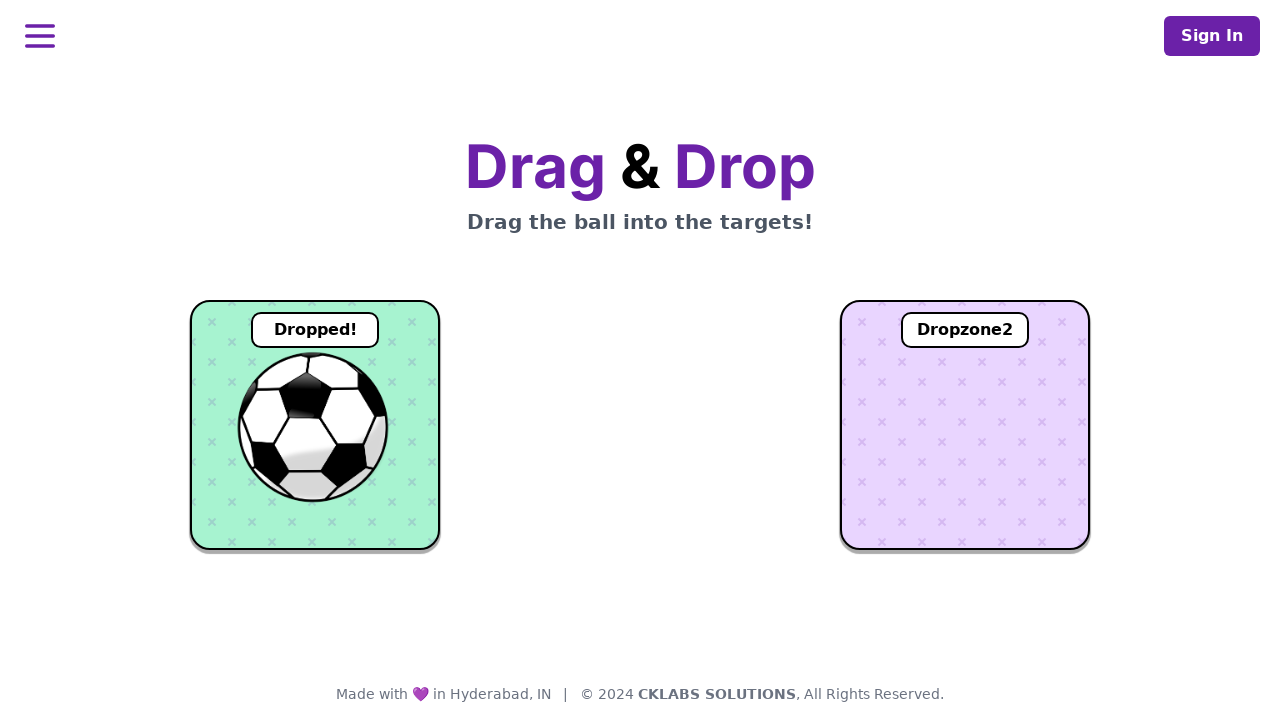

Waited 2 seconds for dropzone1 drop to register
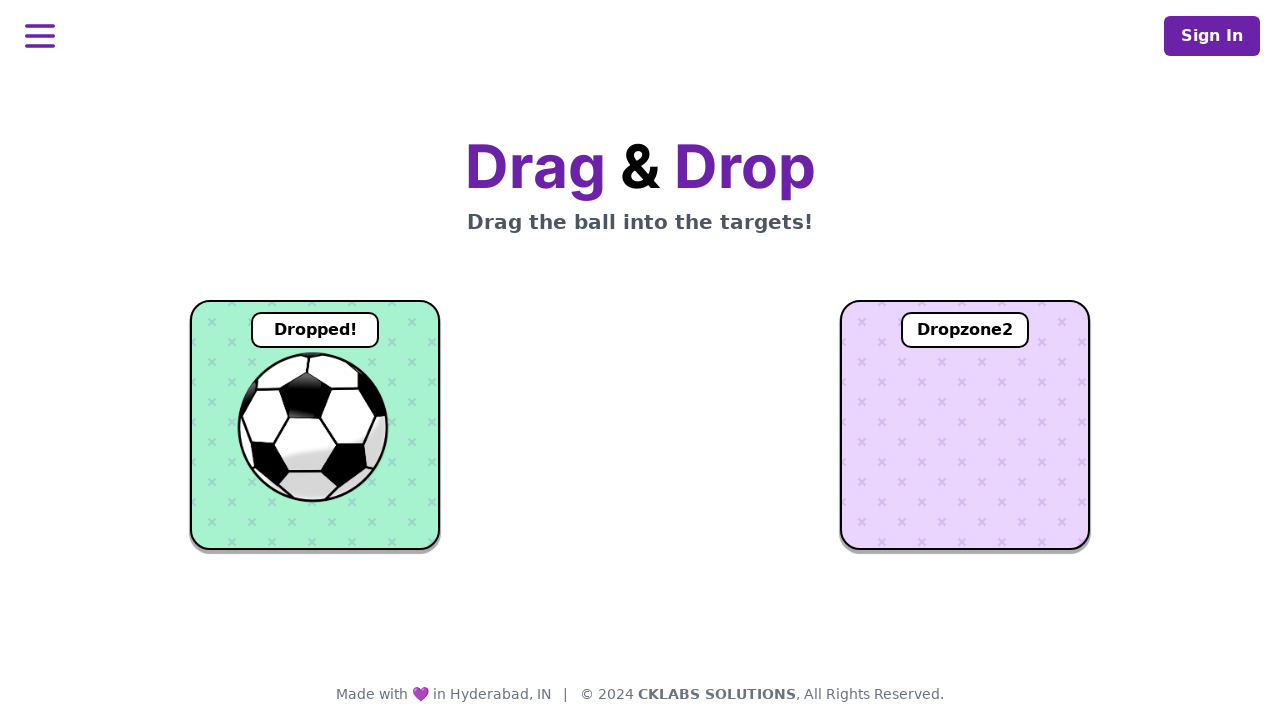

Retrieved dropzone1 text content for verification
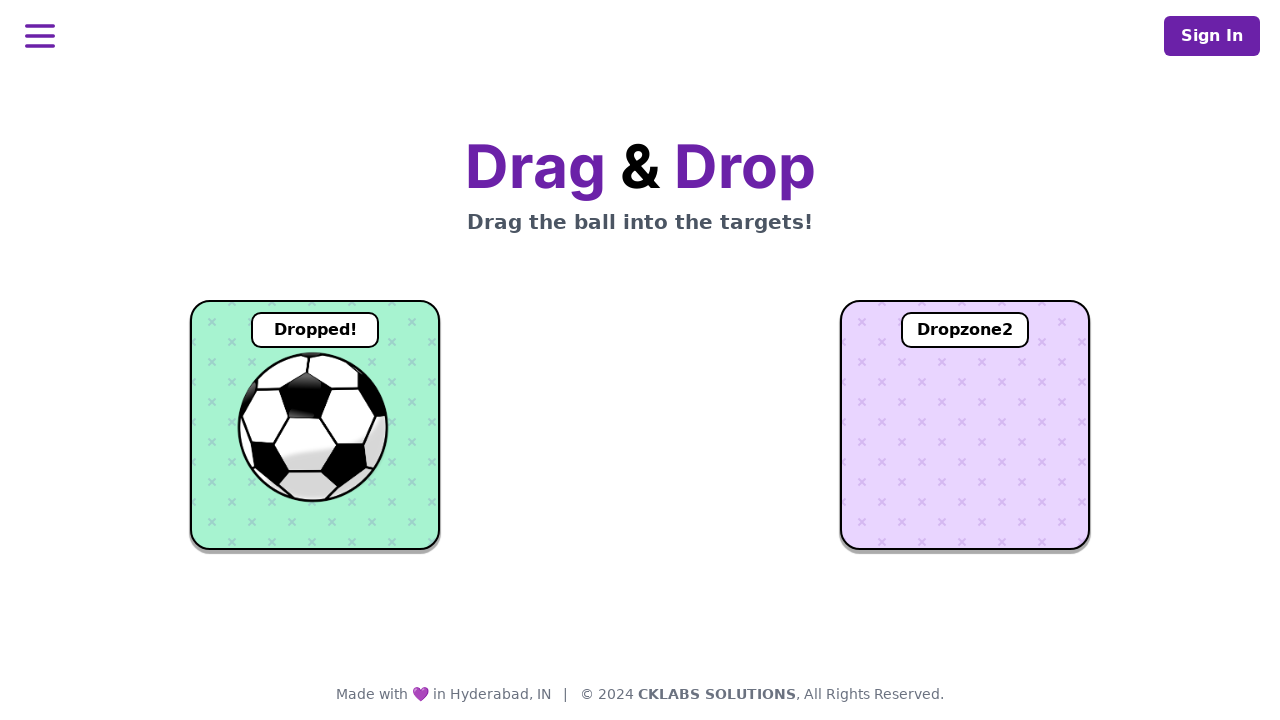

Dragged ball to dropzone2 at (965, 425)
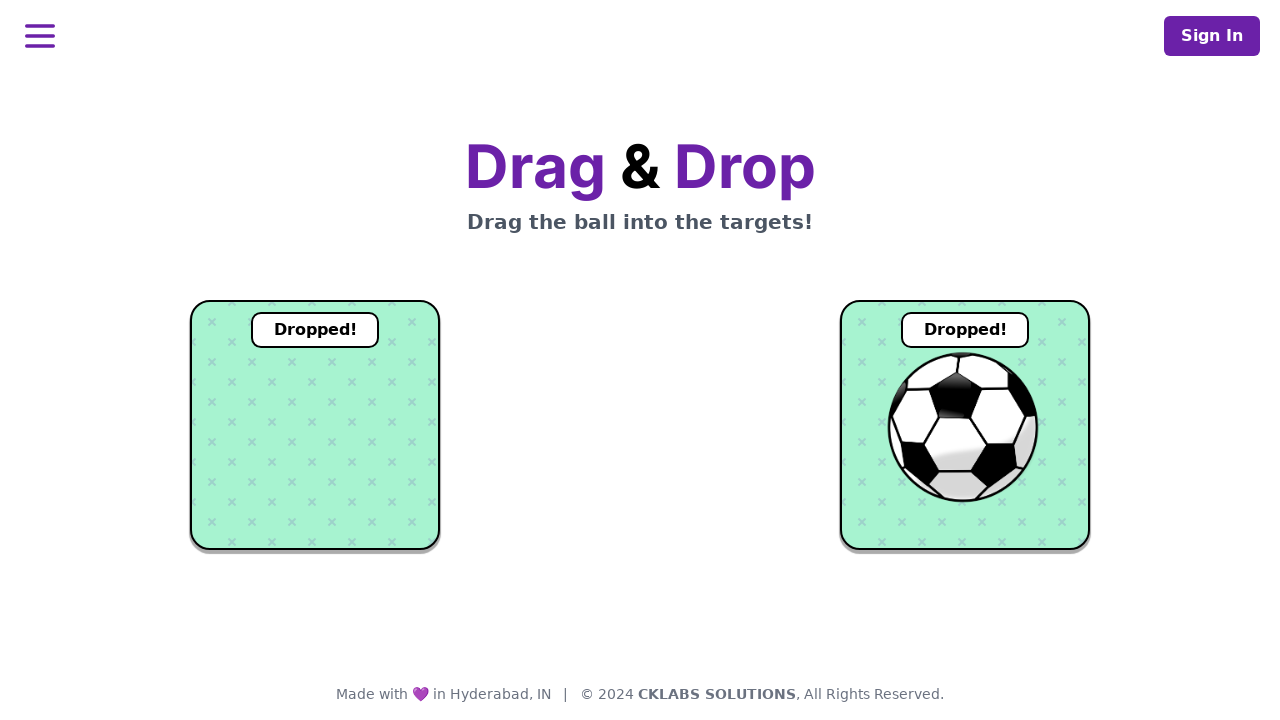

Waited 2 seconds for dropzone2 drop to register
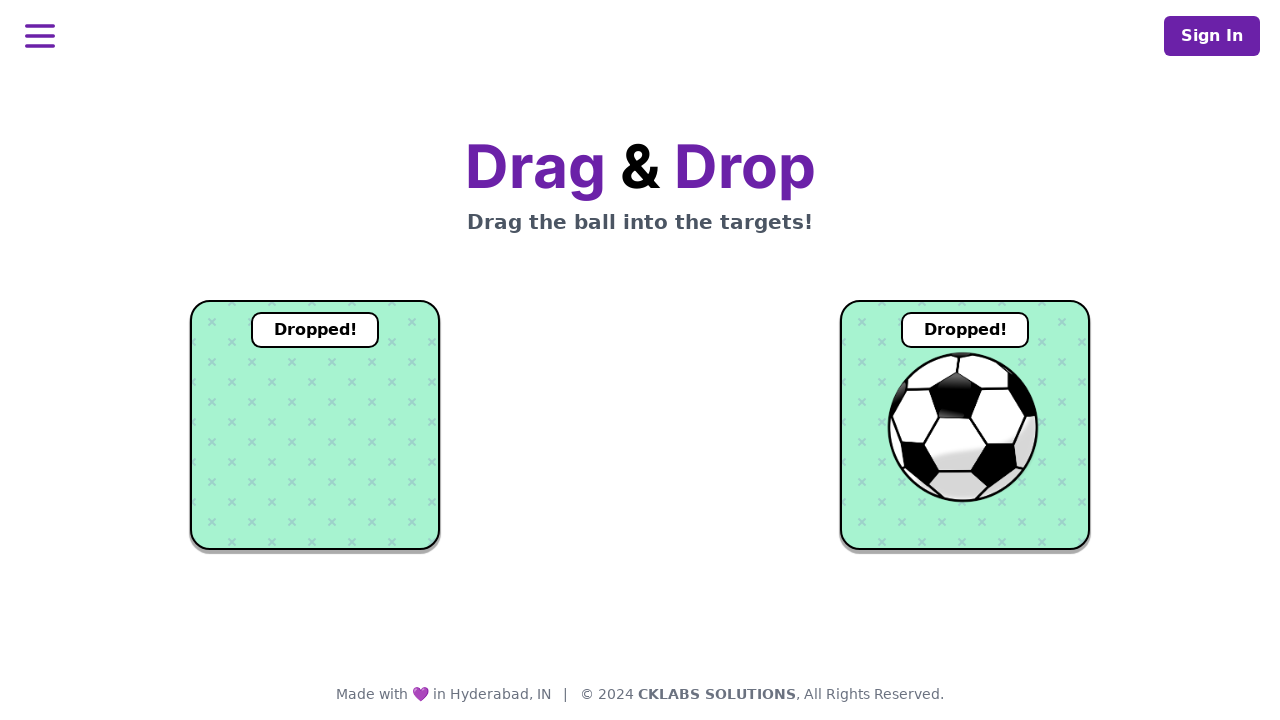

Retrieved dropzone2 text content for verification
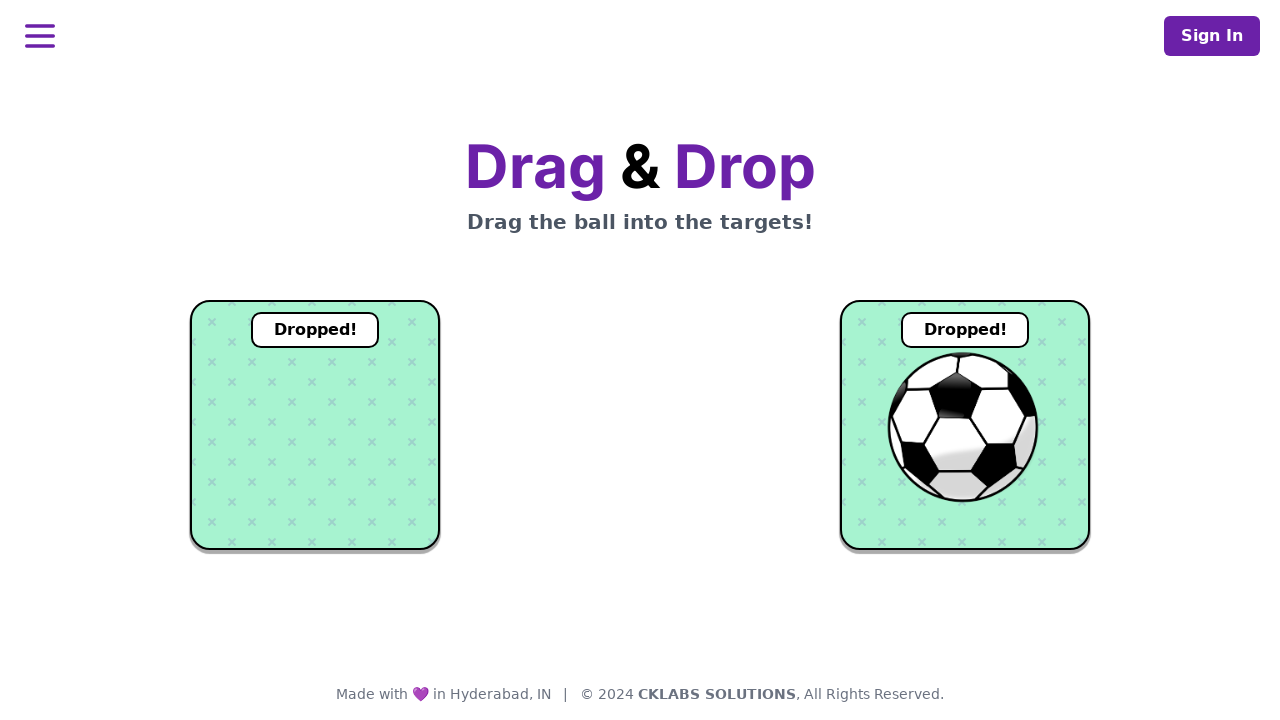

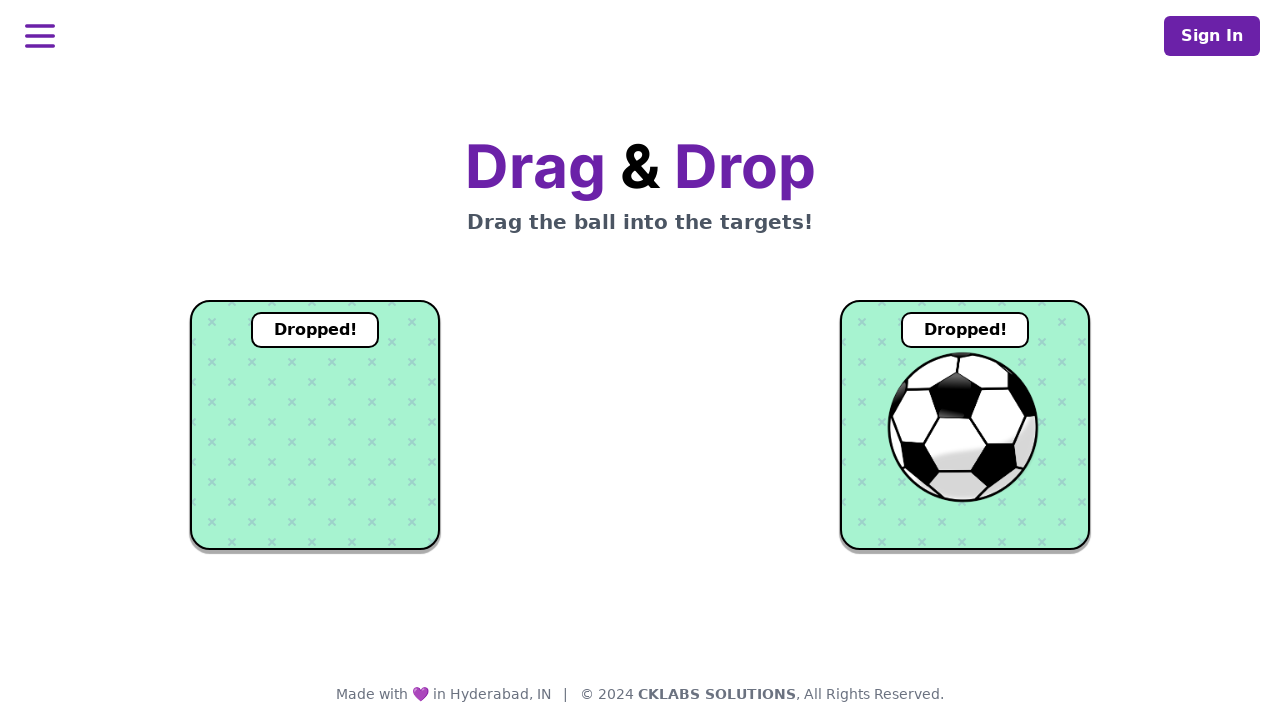